Tests text input functionality by entering a new button name and clicking the button to update its text

Starting URL: http://uitestingplayground.com/textinput

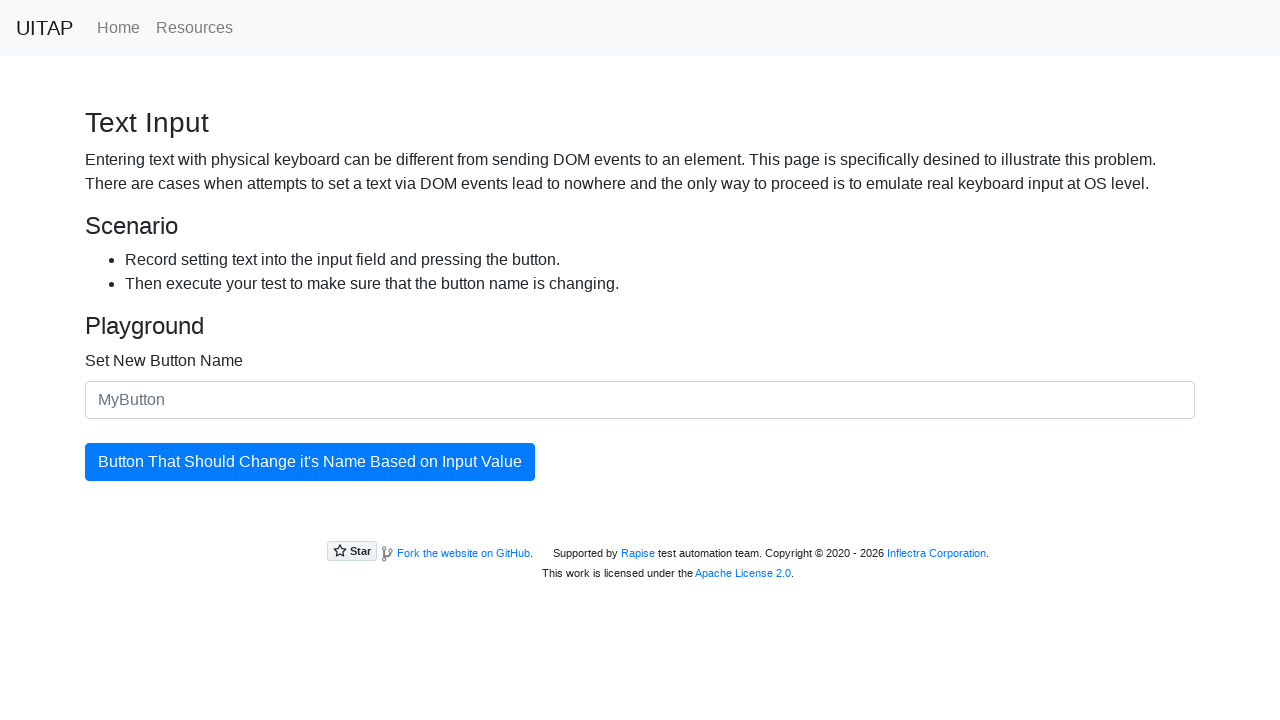

Filled text input with new button name 'SkyPro' on #newButtonName
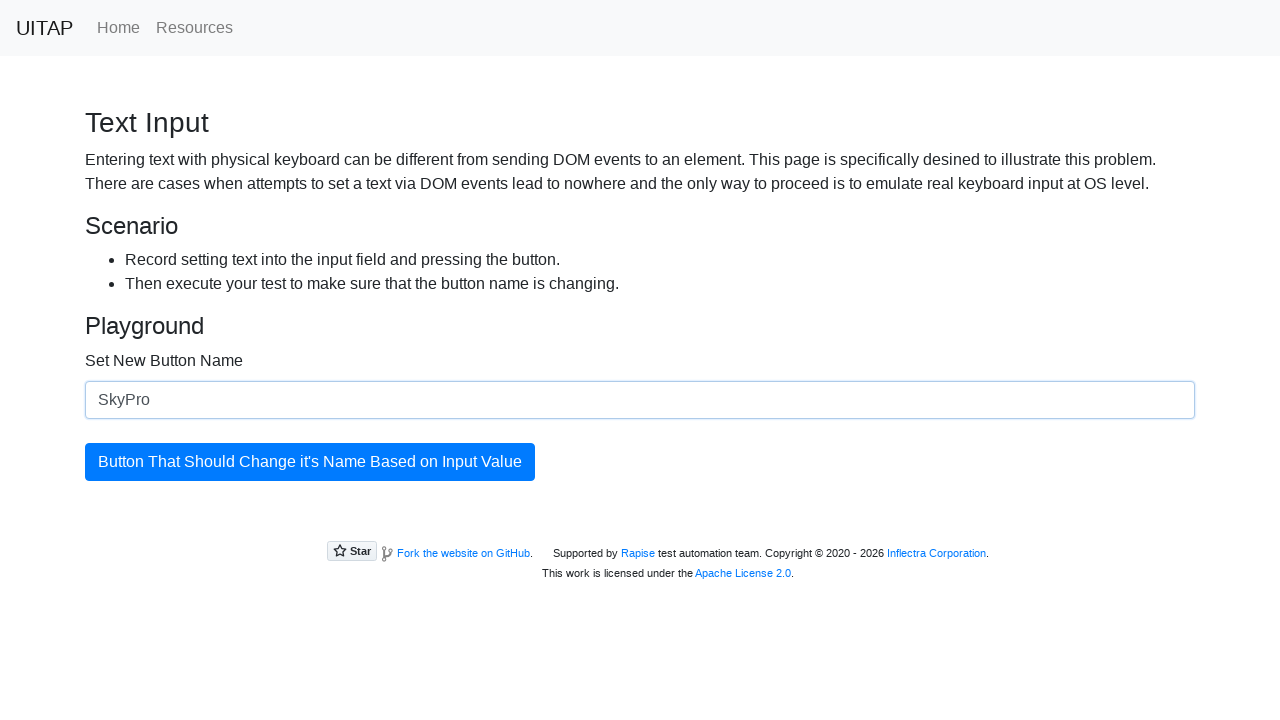

Clicked the button to update its text at (310, 462) on #updatingButton
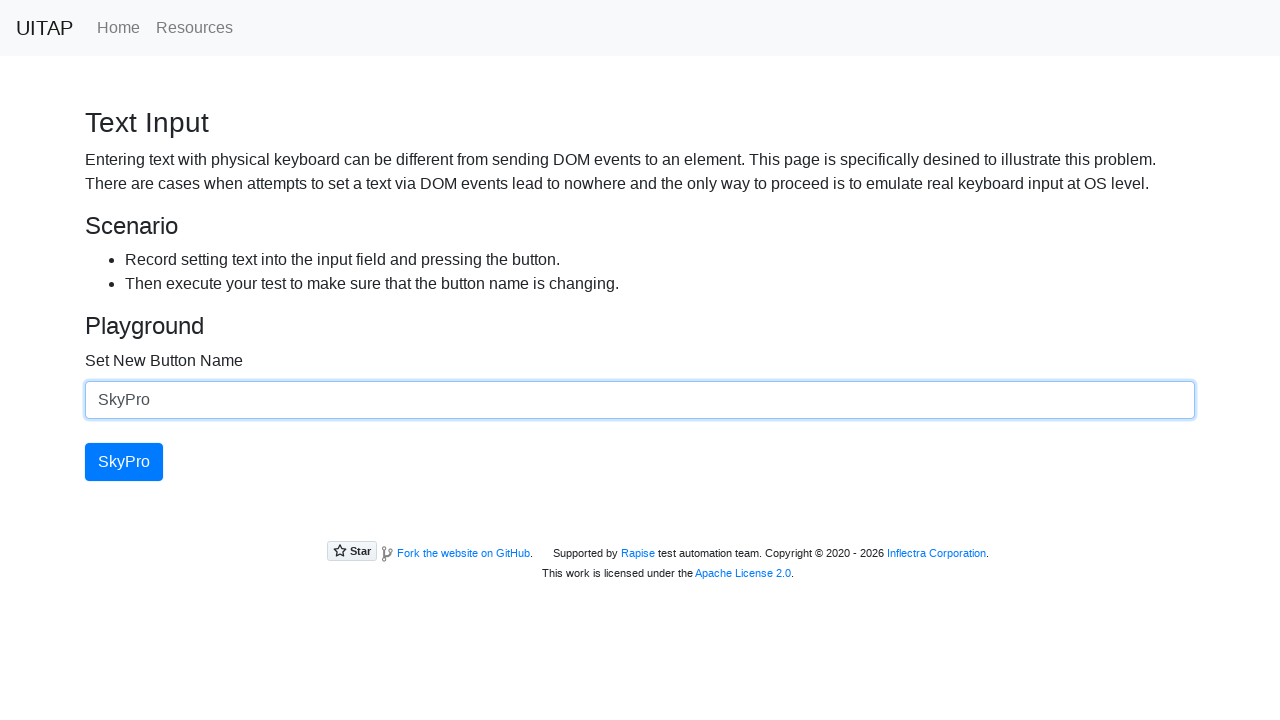

Verified button text updated to 'SkyPro'
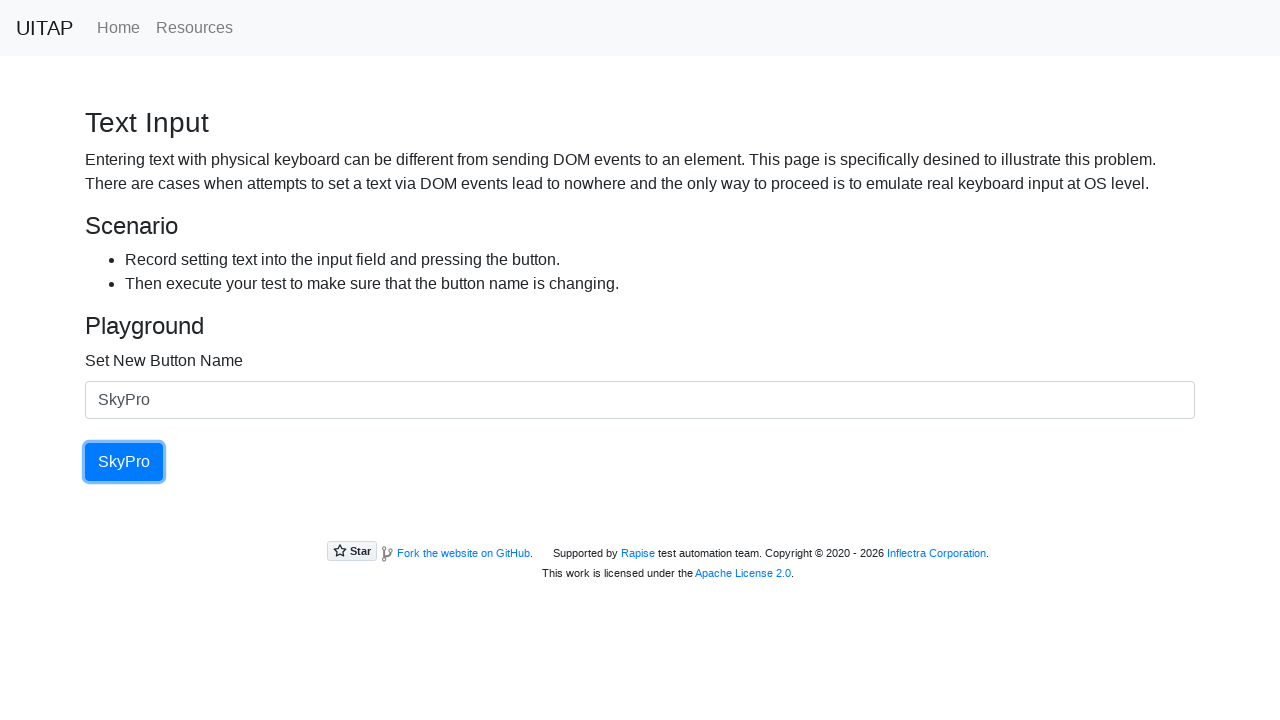

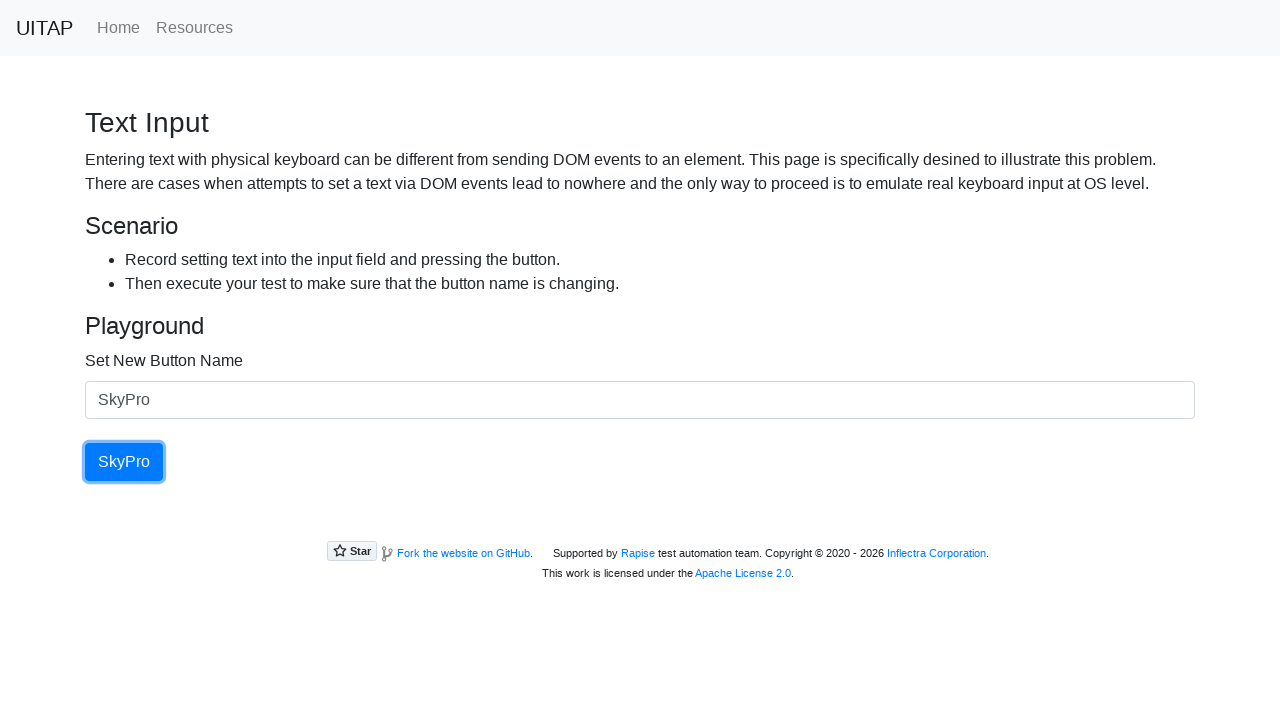